Tests switching between browser tabs by opening a new tab and navigating between them

Starting URL: https://demoqa.com/browser-windows

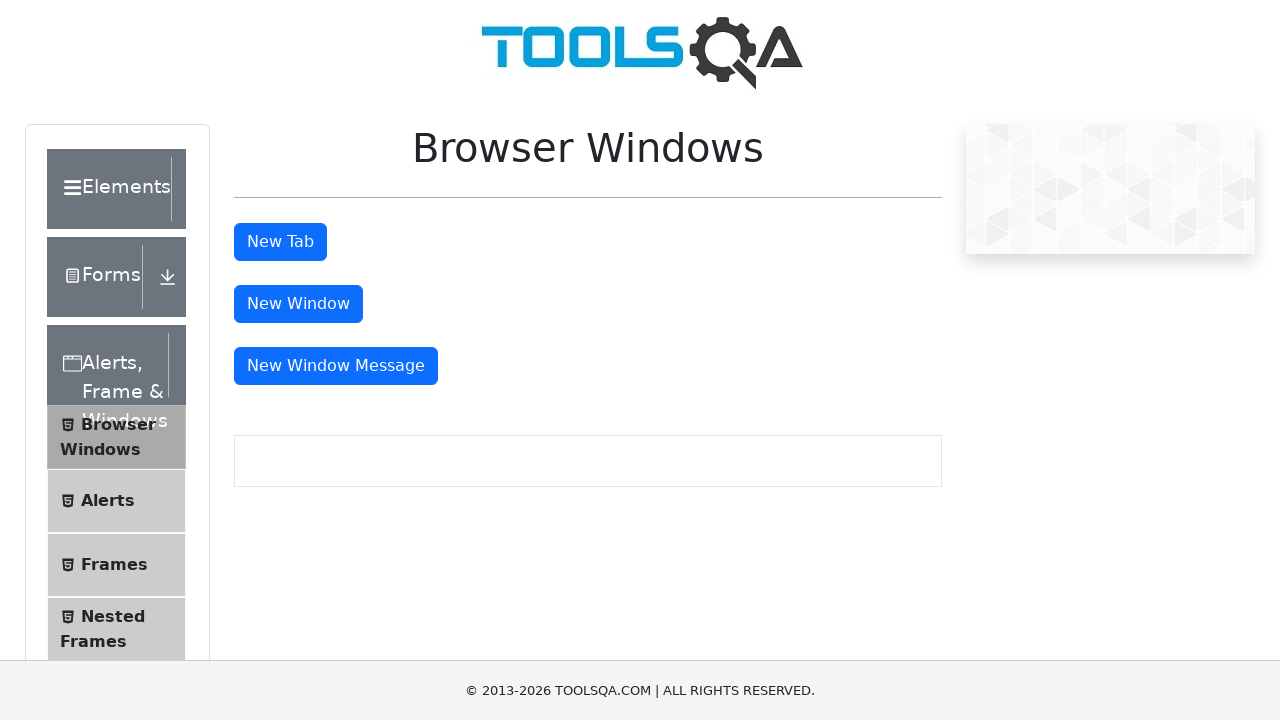

Waited for initial page load
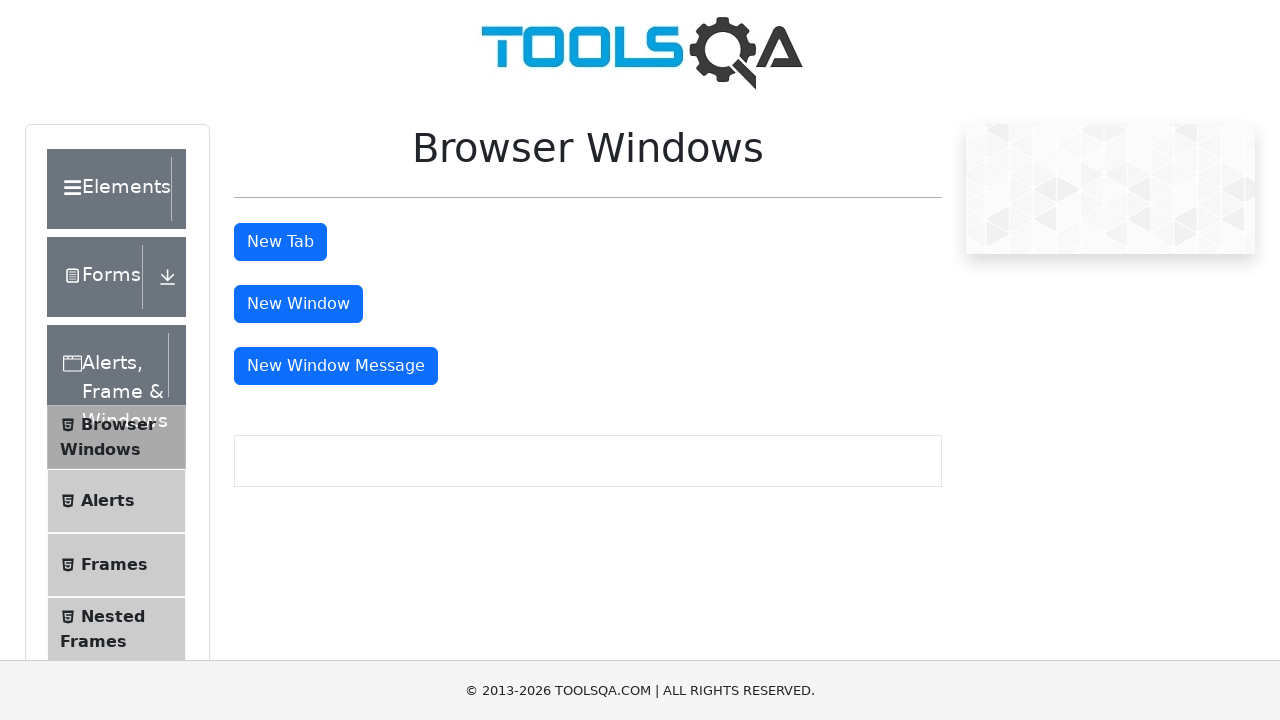

Clicked button to open new tab at (280, 242) on #tabButton
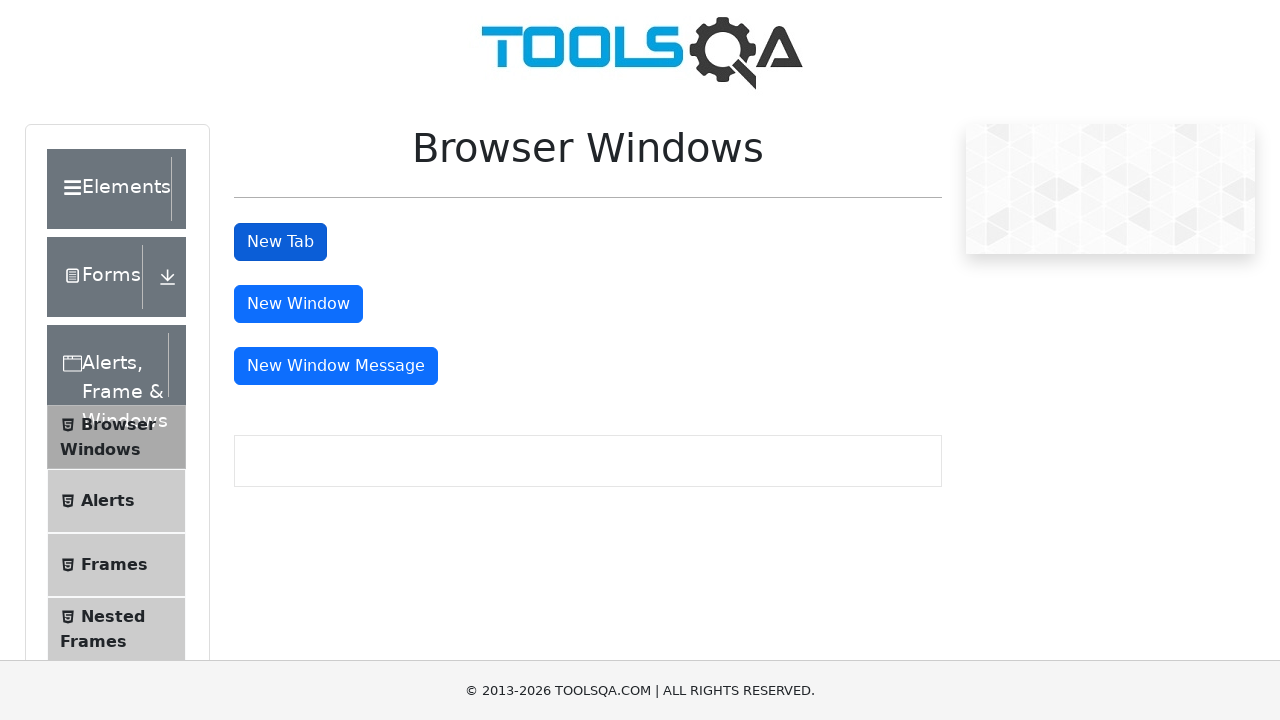

New tab opened and captured
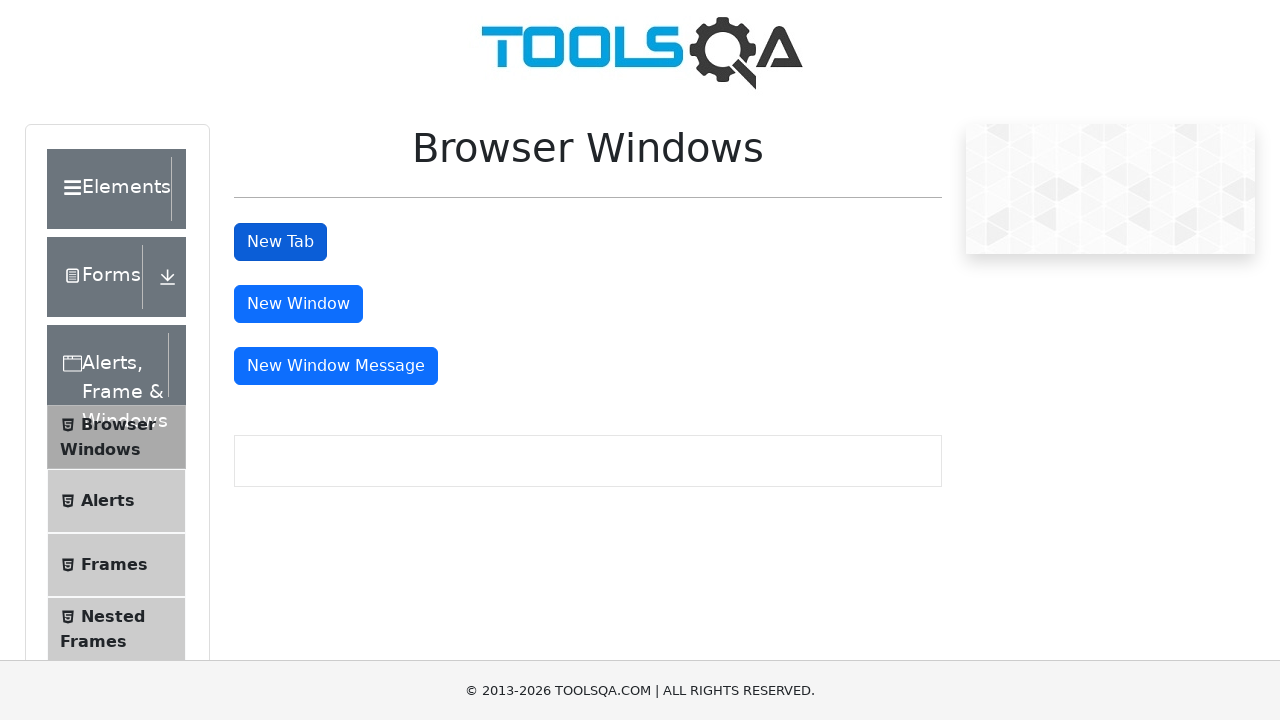

Waited for new tab to fully load
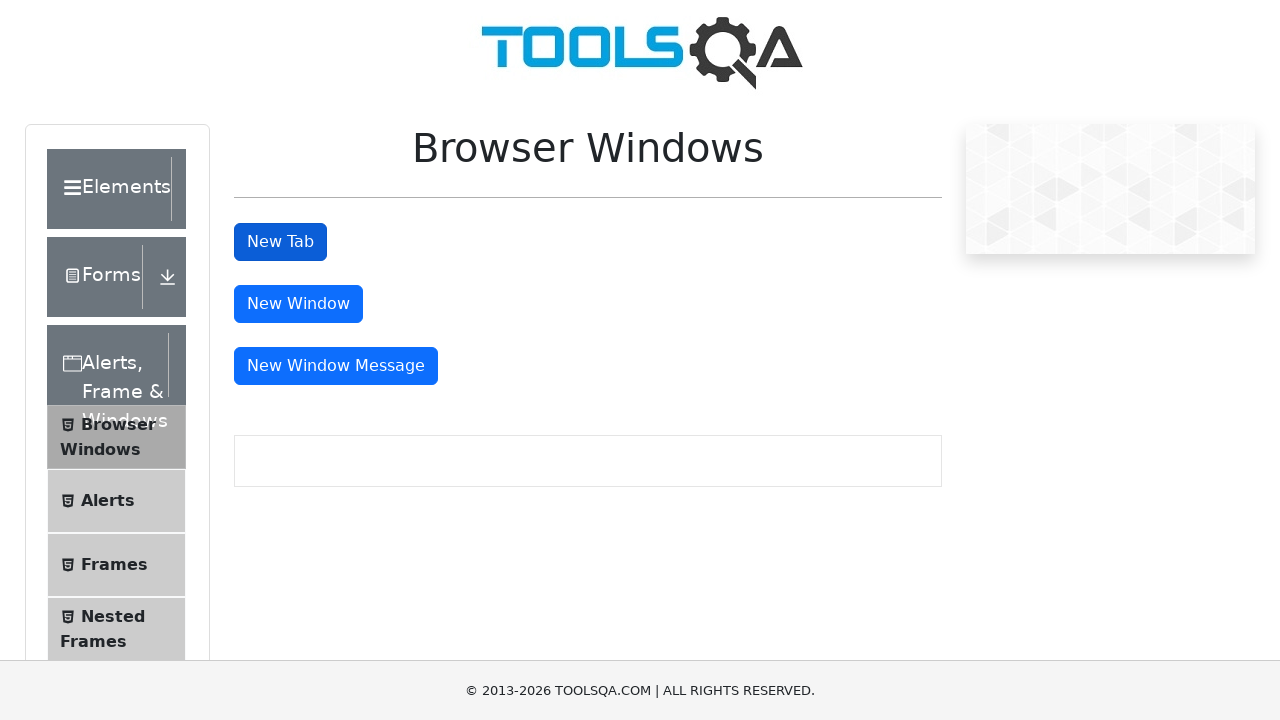

Verified sample heading is visible in new tab
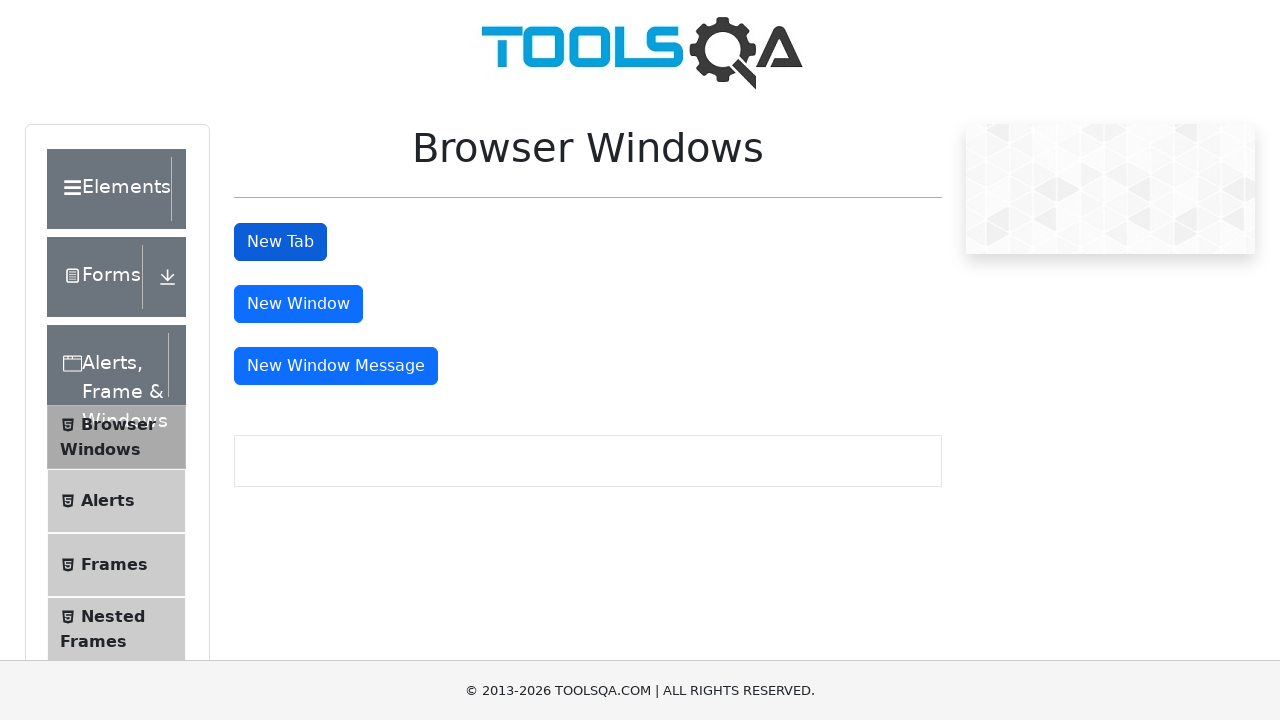

Waited before switching back to original tab
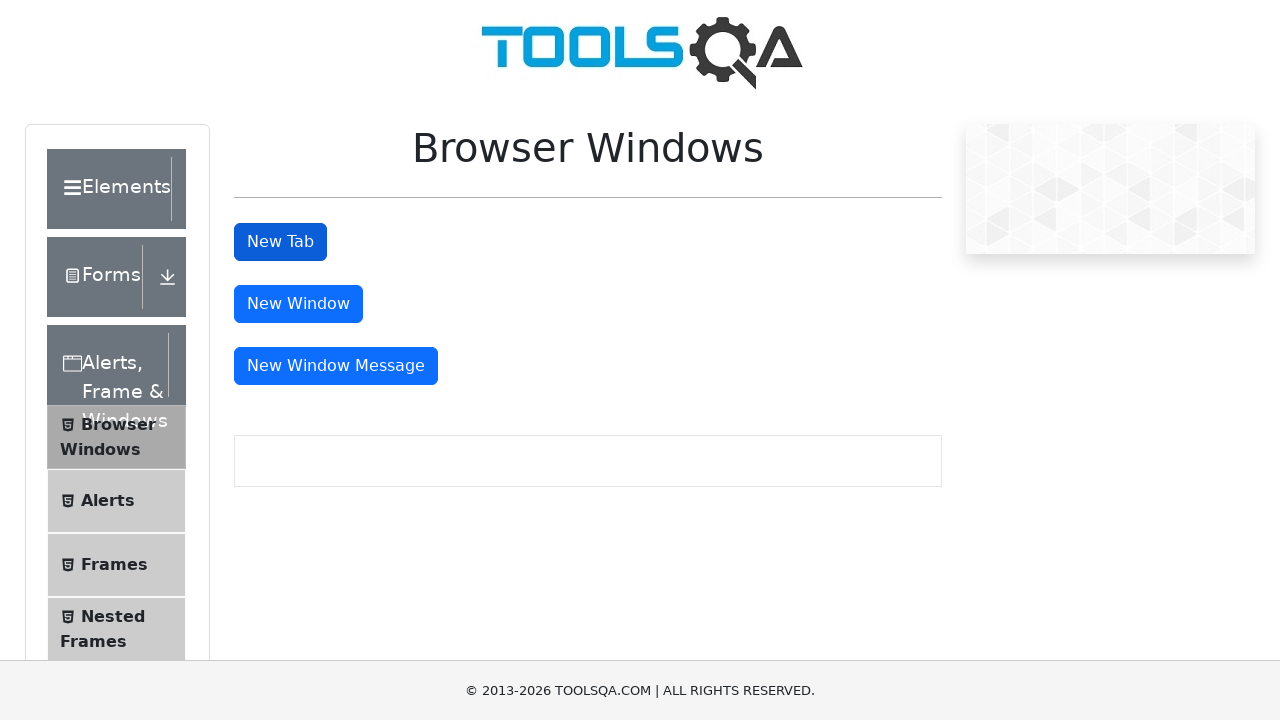

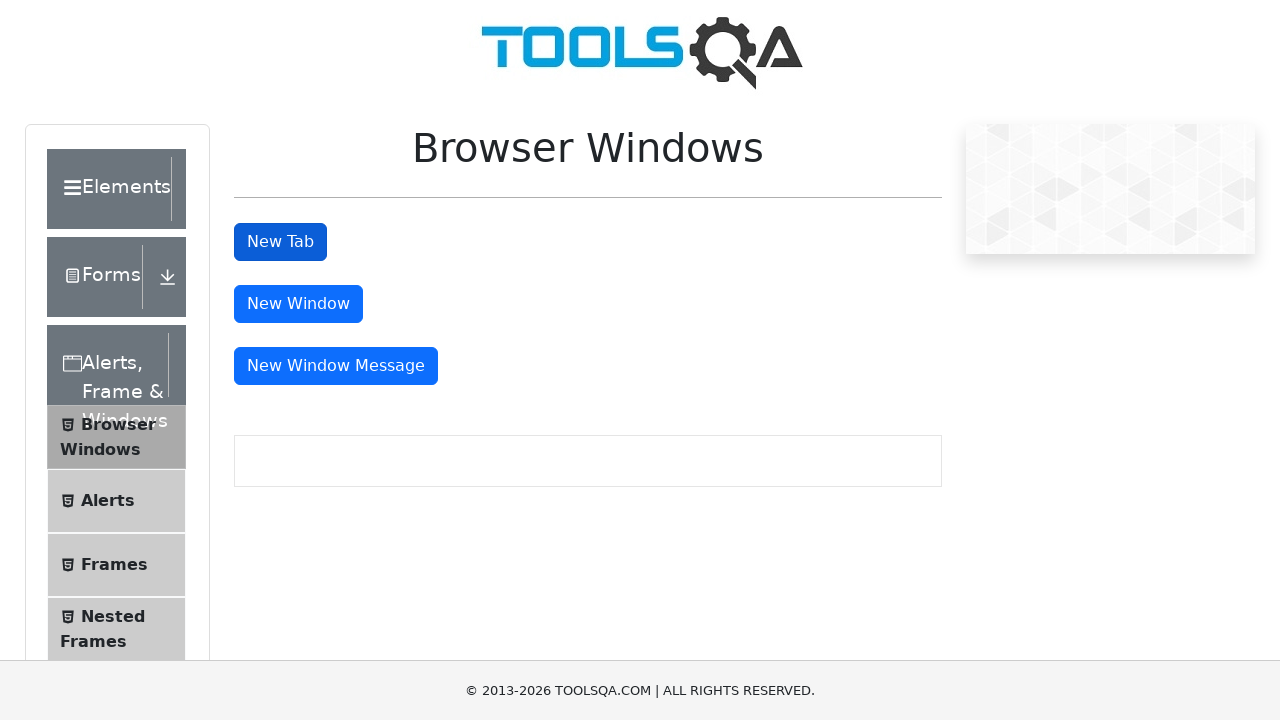